Tests that edits are cancelled when pressing Escape key

Starting URL: https://demo.playwright.dev/todomvc

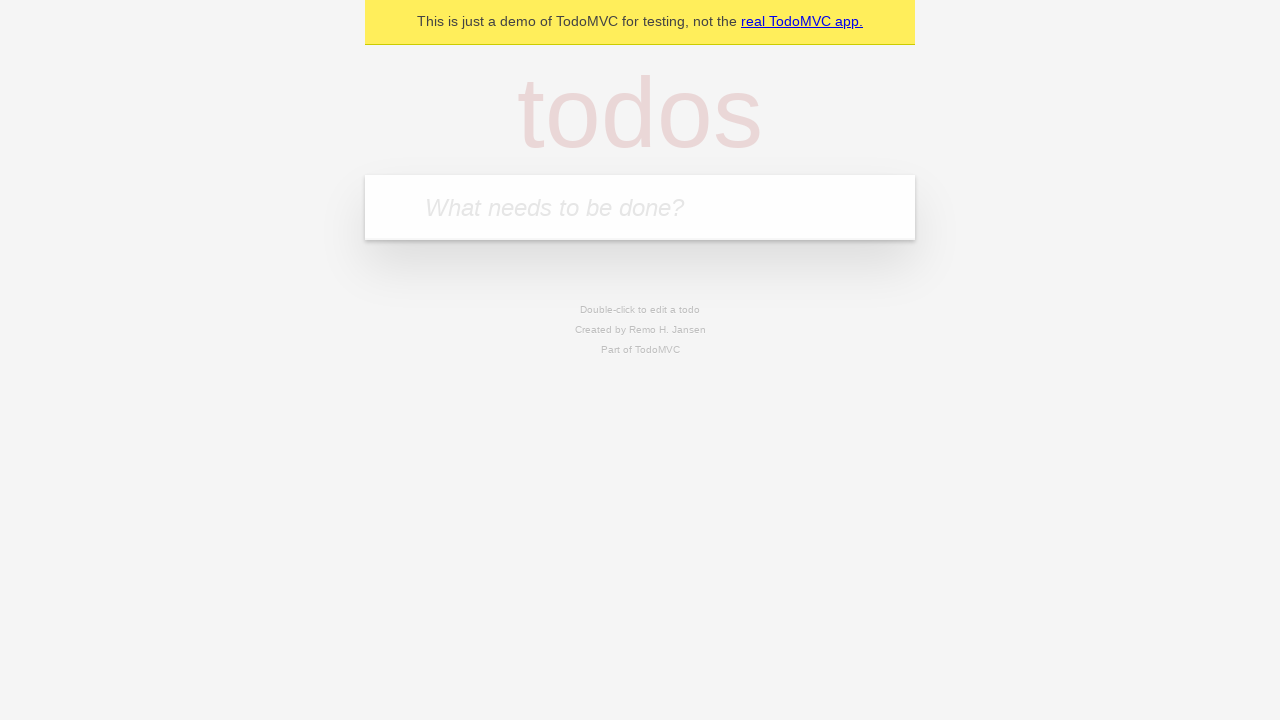

Filled todo input with 'buy some cheese' on internal:attr=[placeholder="What needs to be done?"i]
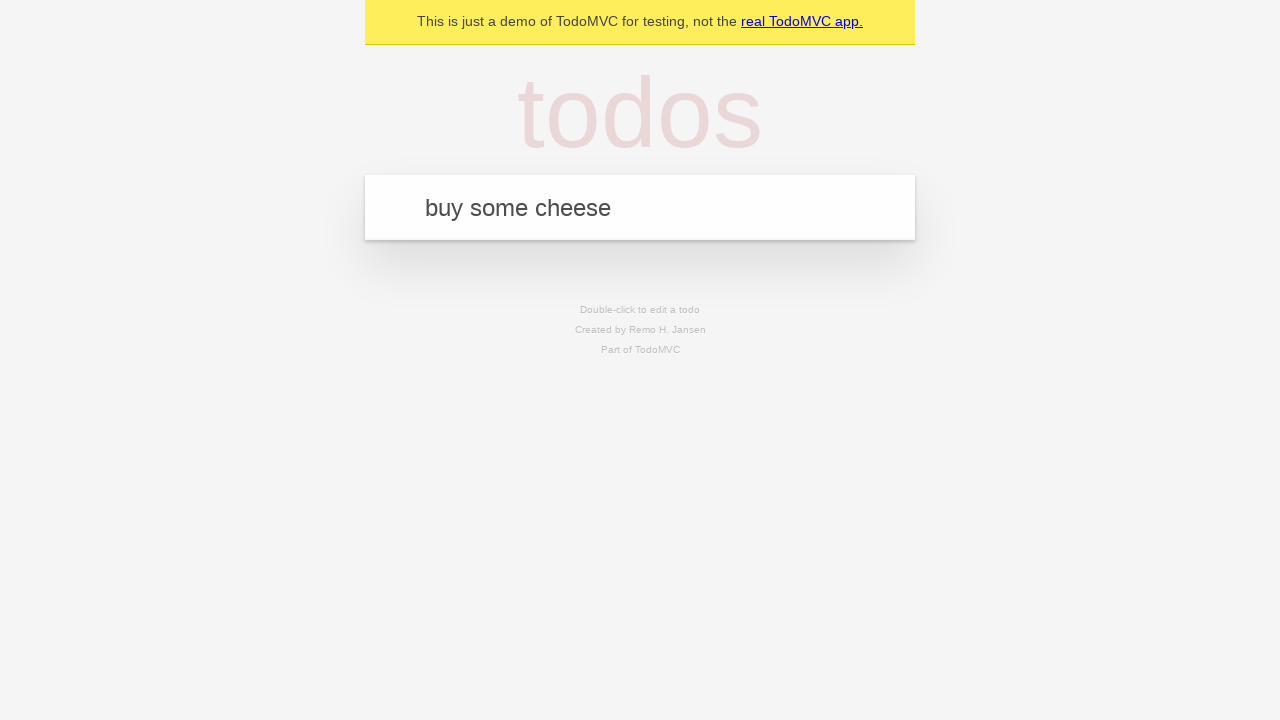

Pressed Enter to create first todo on internal:attr=[placeholder="What needs to be done?"i]
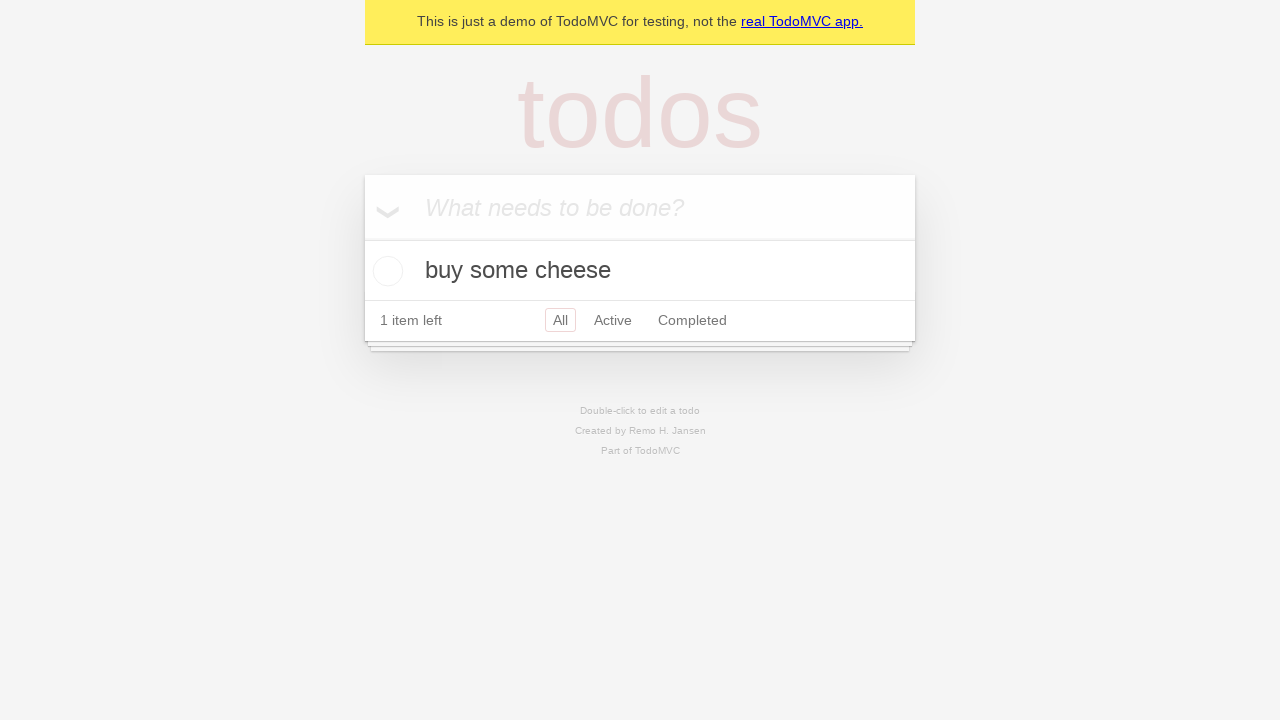

Filled todo input with 'feed the cat' on internal:attr=[placeholder="What needs to be done?"i]
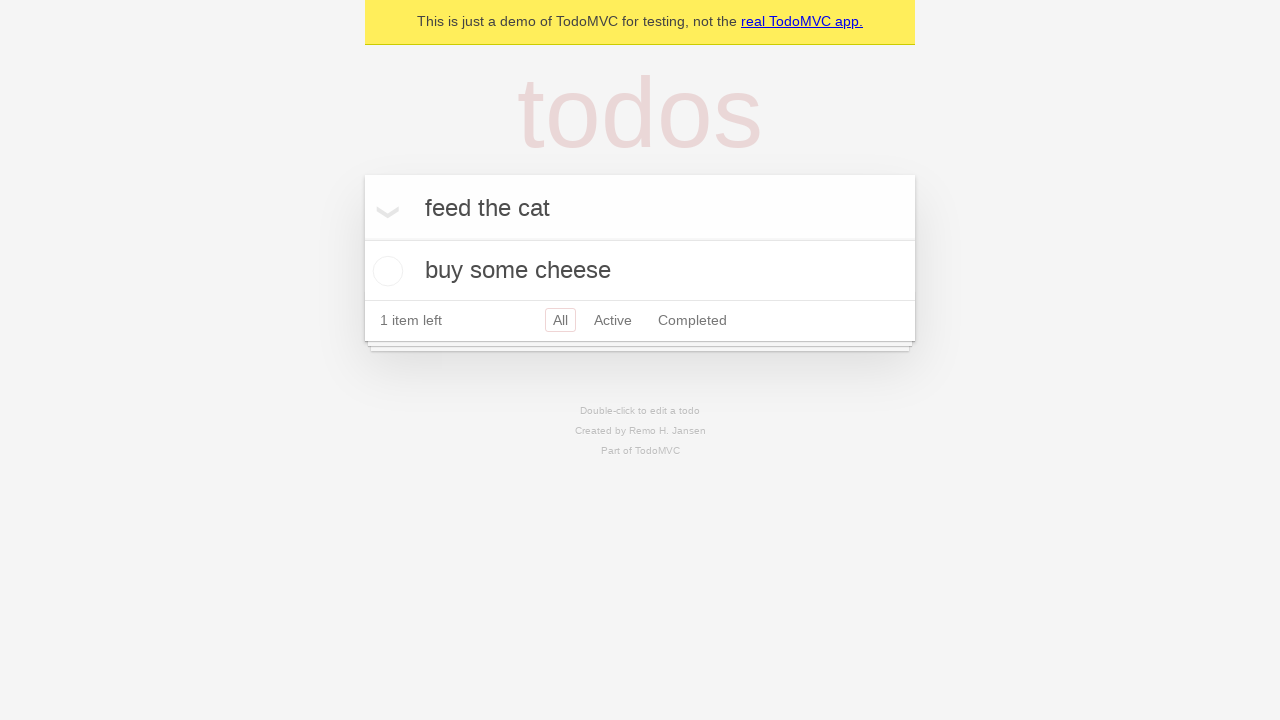

Pressed Enter to create second todo on internal:attr=[placeholder="What needs to be done?"i]
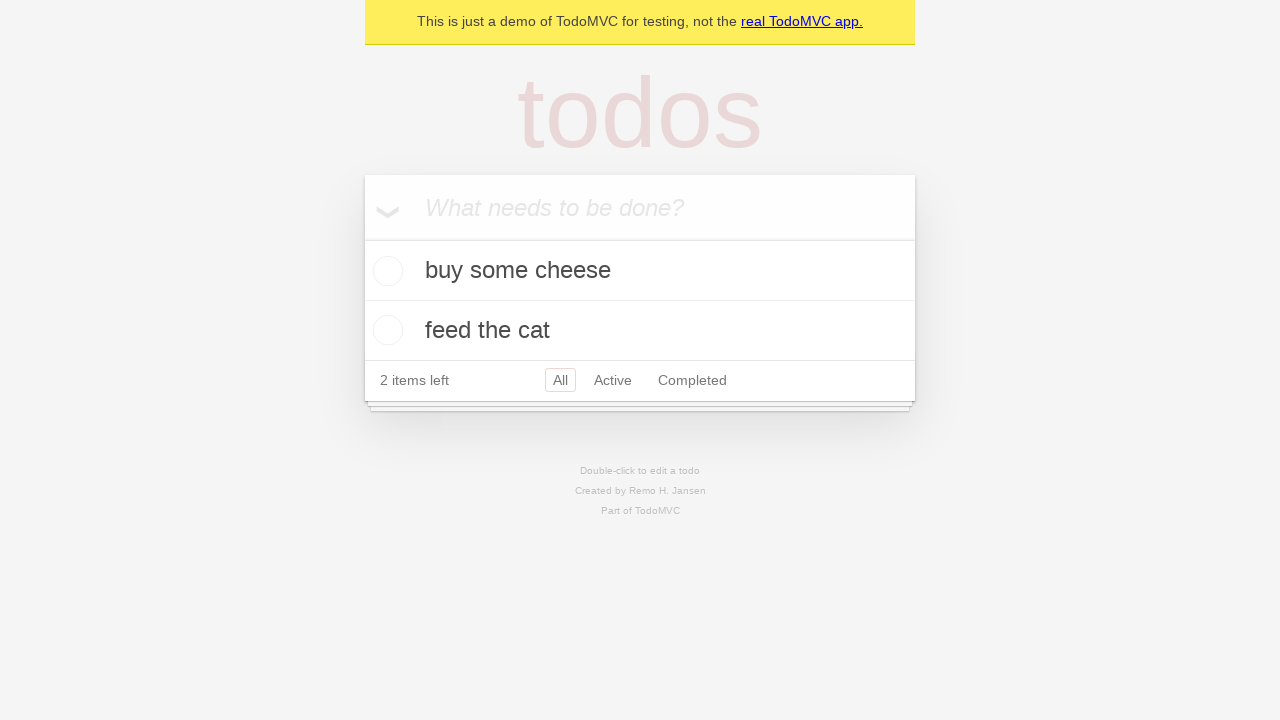

Filled todo input with 'book a doctors appointment' on internal:attr=[placeholder="What needs to be done?"i]
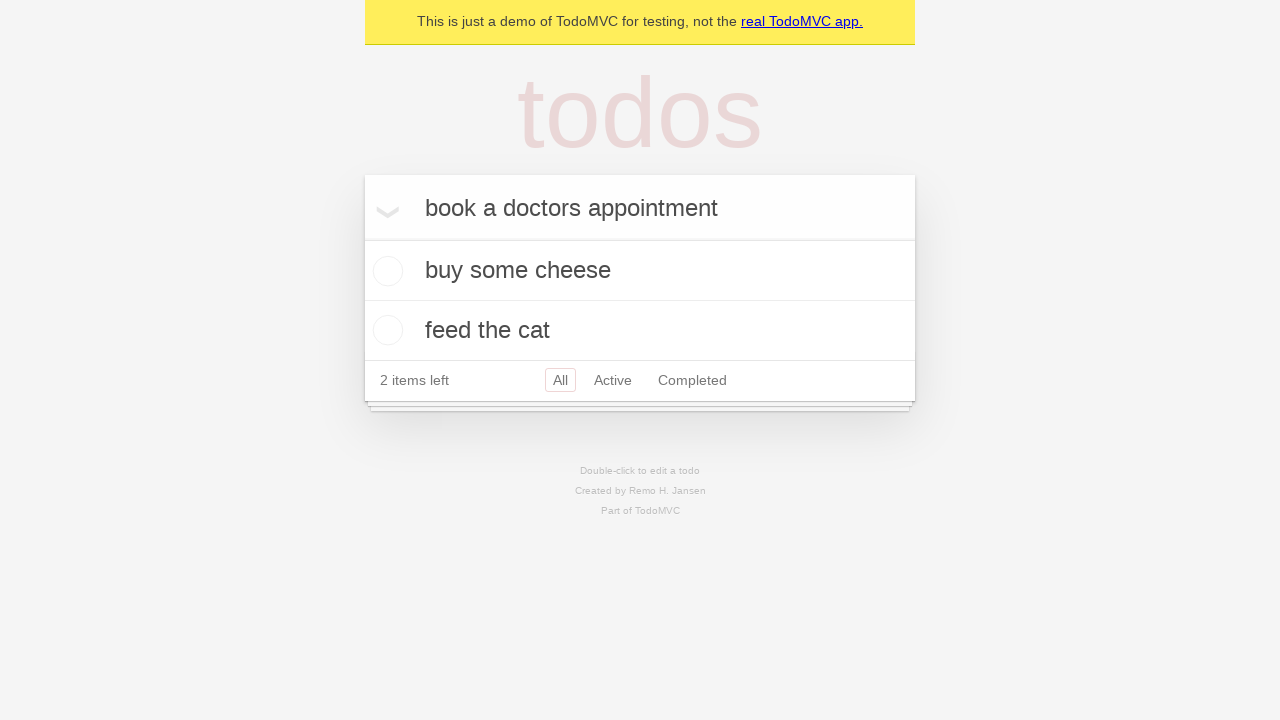

Pressed Enter to create third todo on internal:attr=[placeholder="What needs to be done?"i]
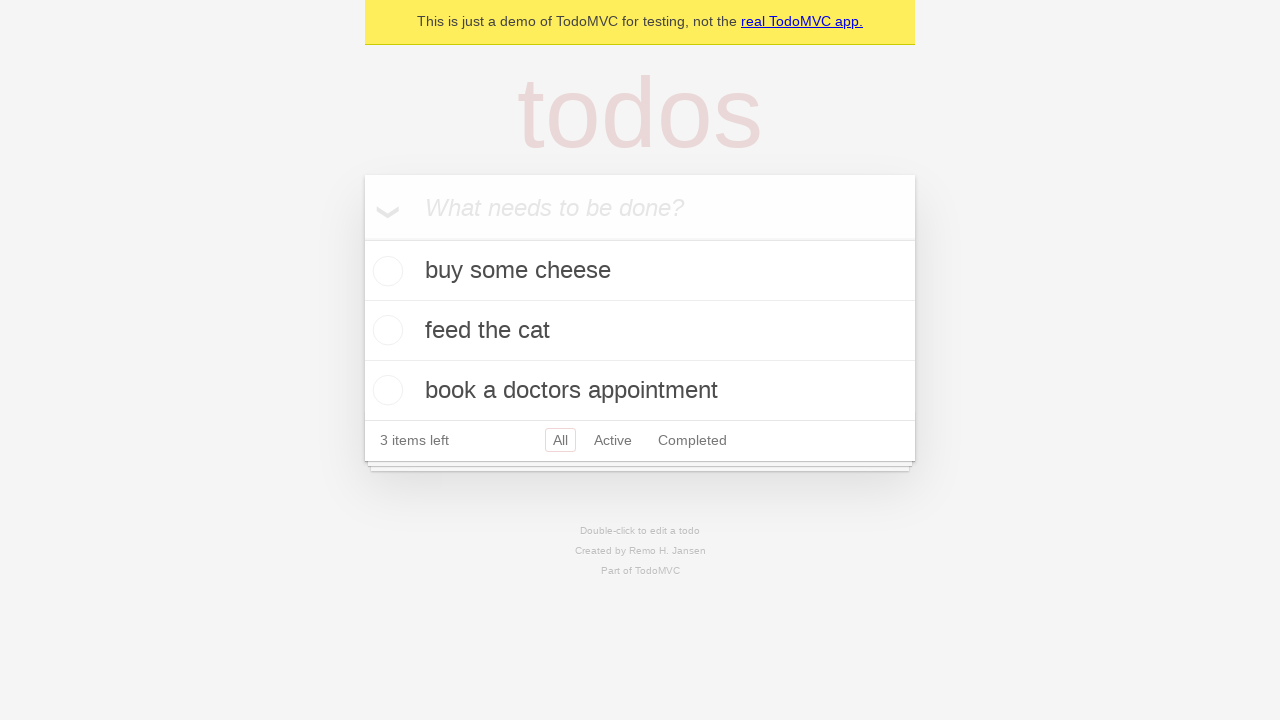

Double-clicked second todo item to enter edit mode at (640, 331) on internal:testid=[data-testid="todo-item"s] >> nth=1
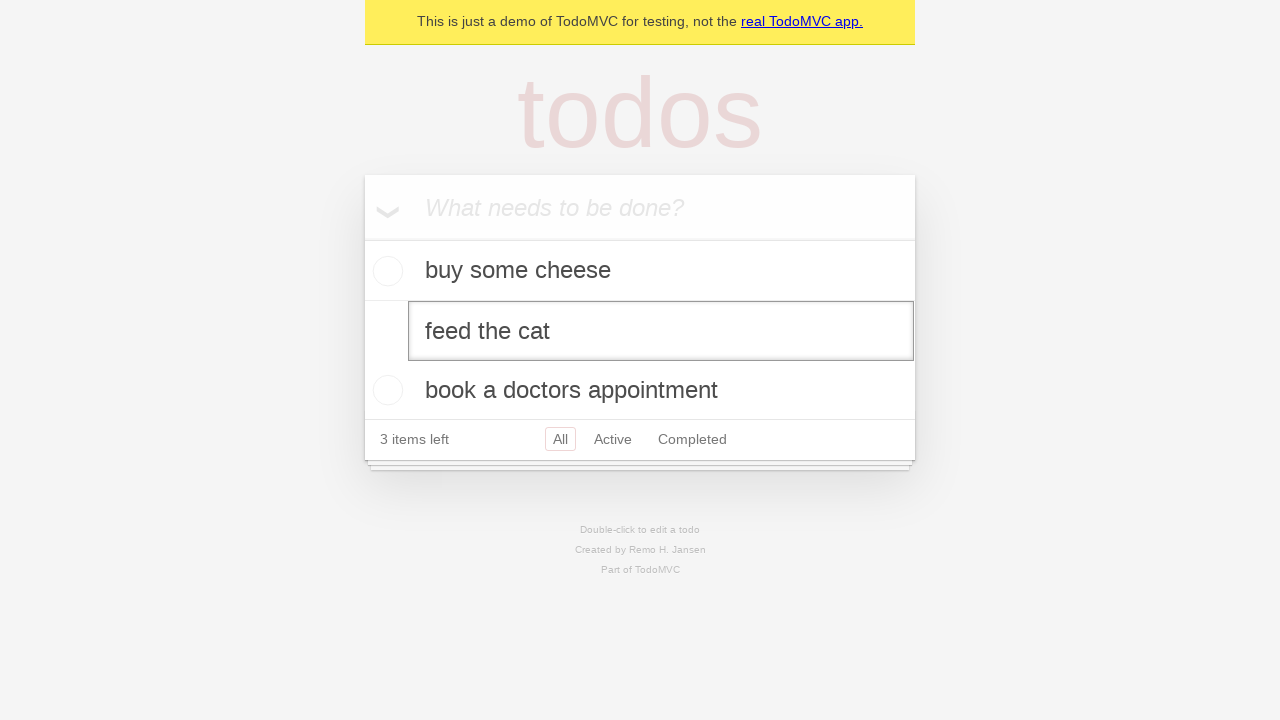

Filled edit textbox with 'buy some sausages' on internal:testid=[data-testid="todo-item"s] >> nth=1 >> internal:role=textbox[nam
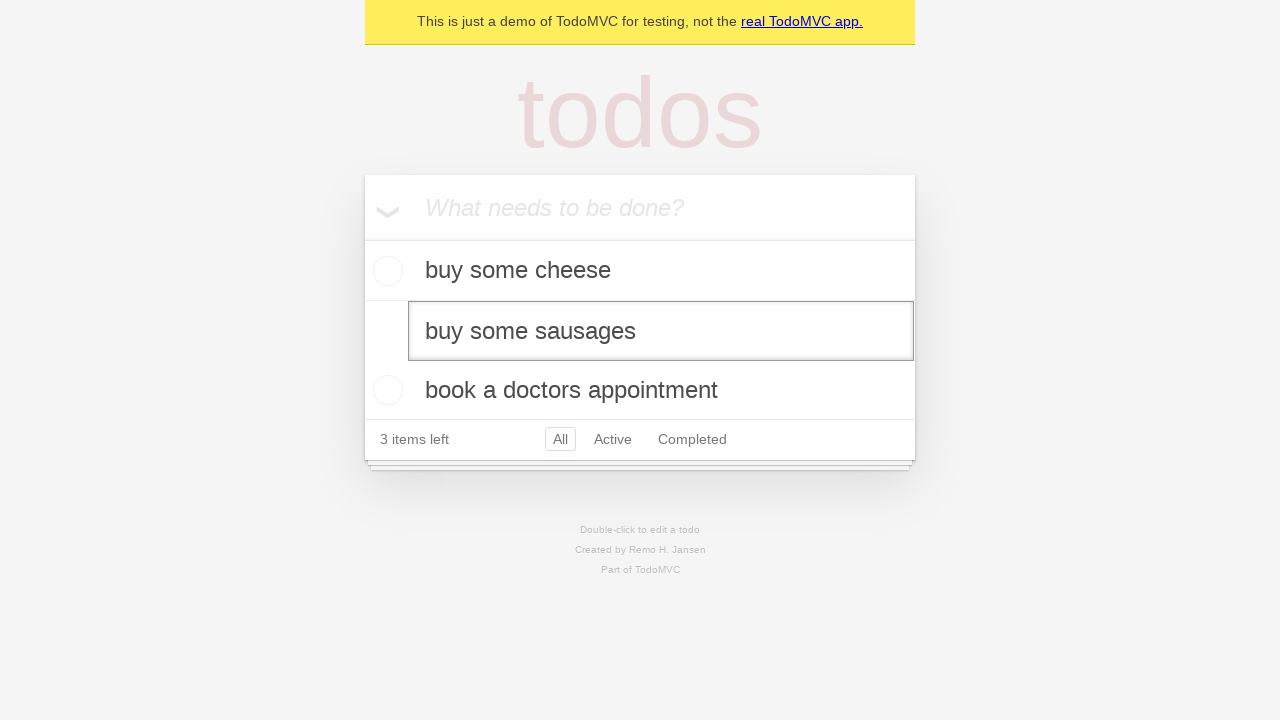

Pressed Escape to cancel todo edit on internal:testid=[data-testid="todo-item"s] >> nth=1 >> internal:role=textbox[nam
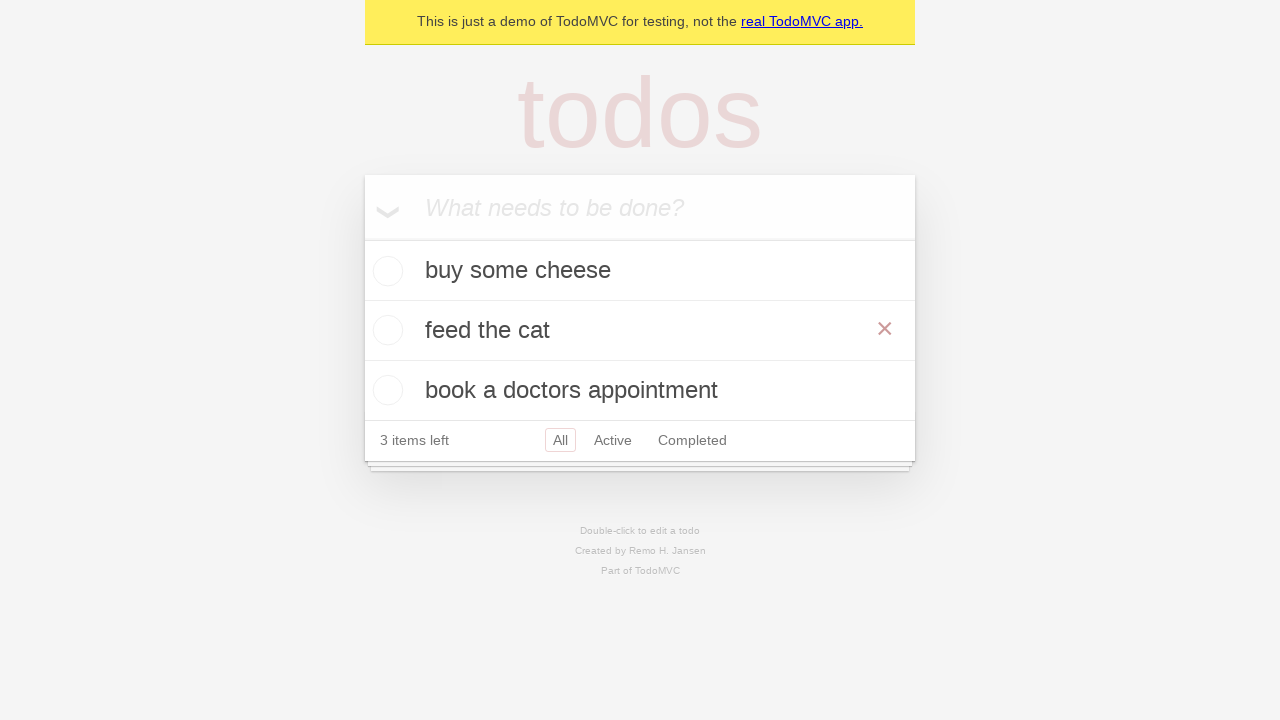

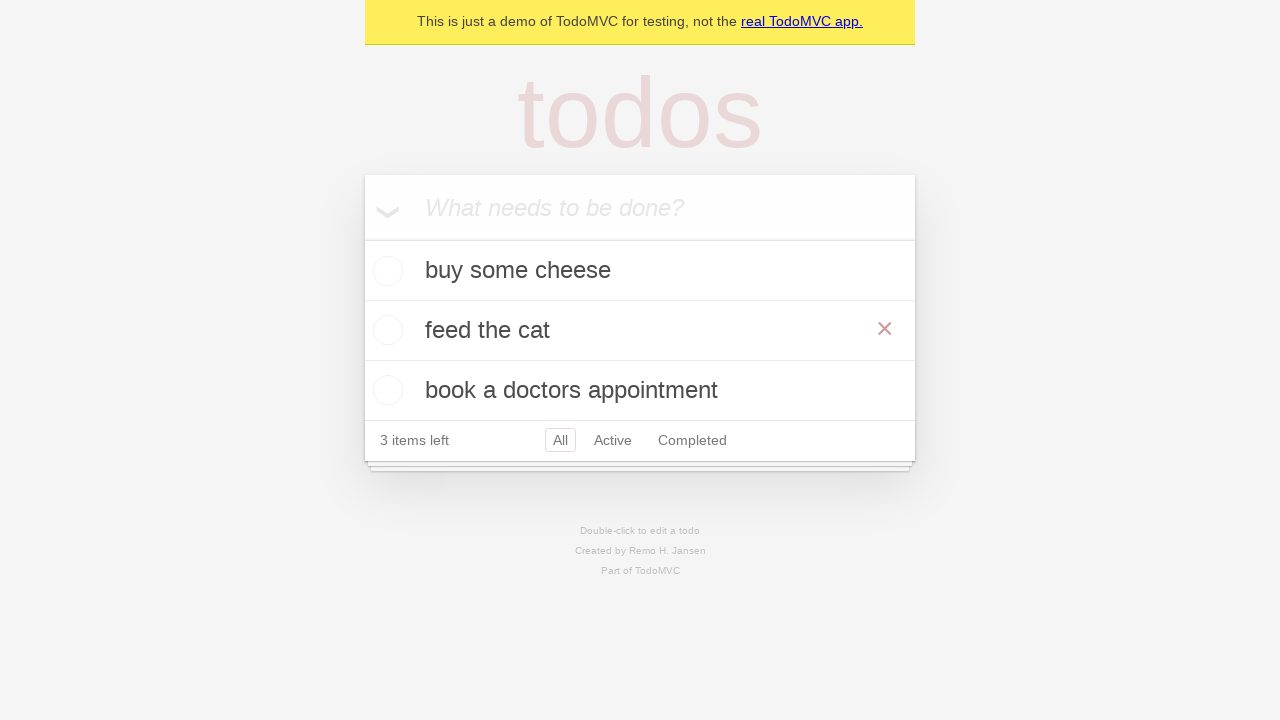